Tests the Remove button functionality on the dynamic controls page by clicking Remove, waiting for the loading bar to disappear, and verifying the checkbox is gone and the "It's gone!" message is displayed.

Starting URL: https://practice.cydeo.com/dynamic_controls

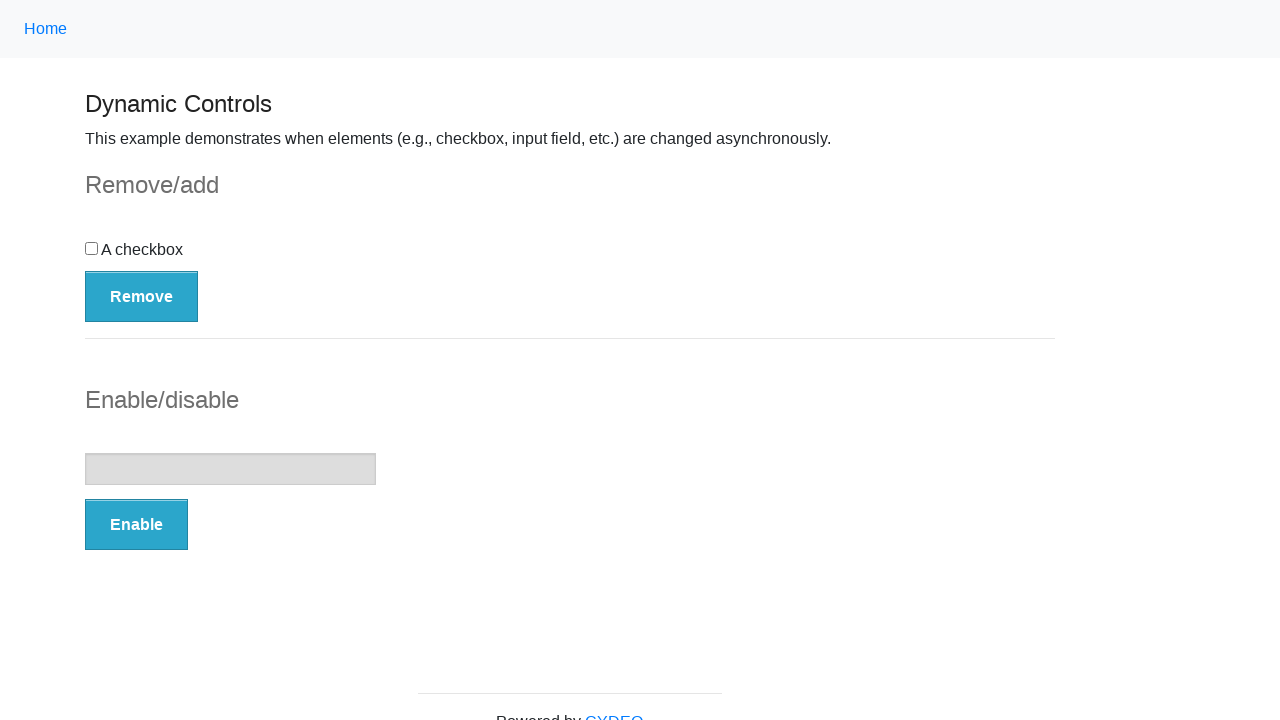

Clicked the Remove button at (142, 296) on button:has-text('Remove')
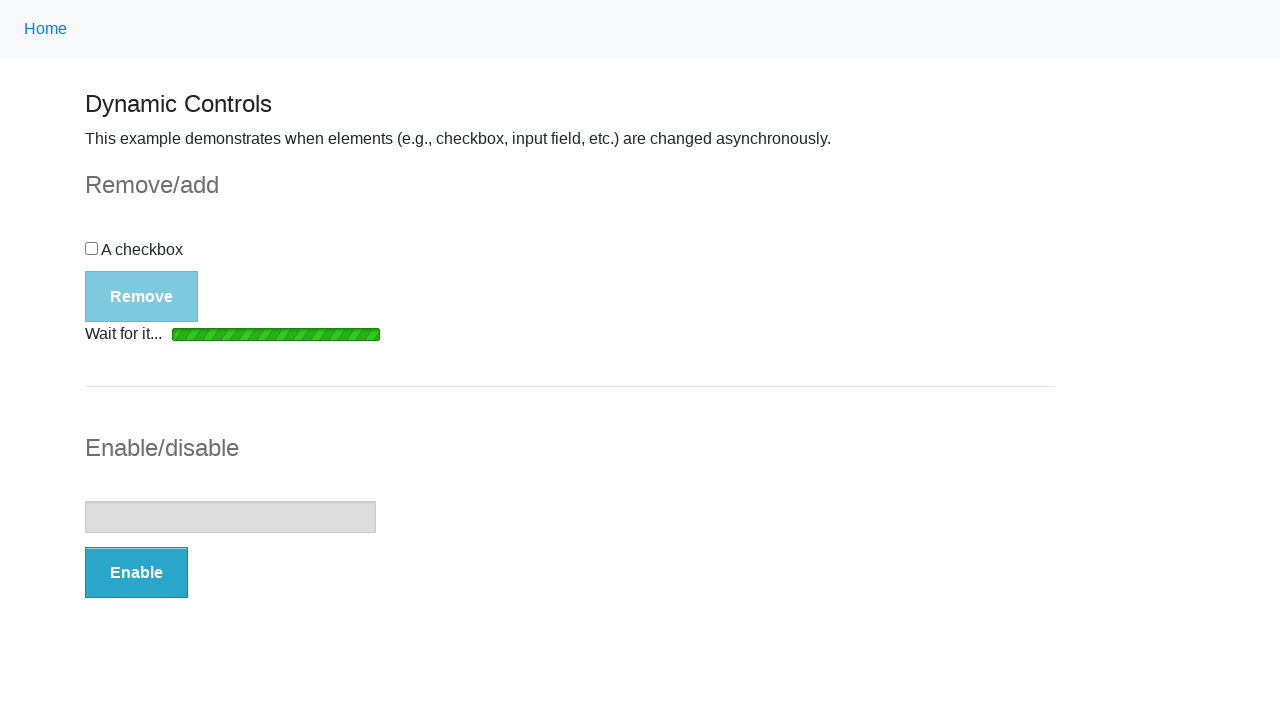

Waited for loading bar to disappear
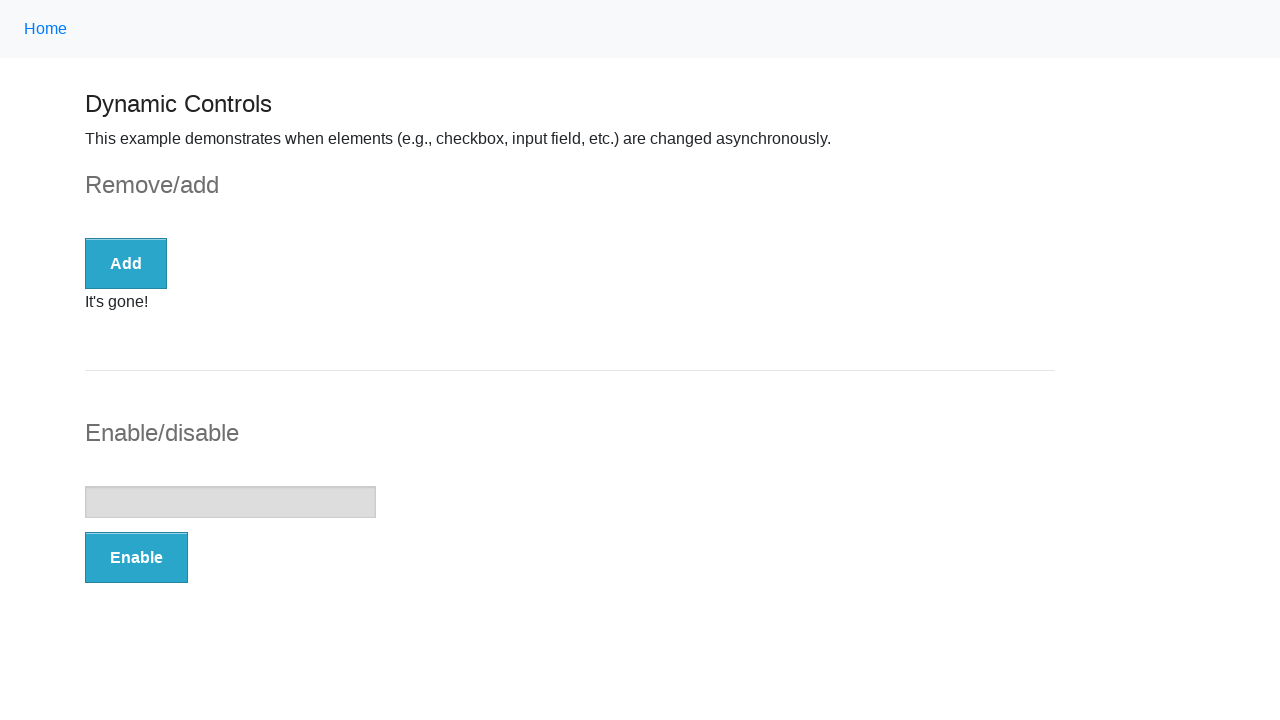

Verified checkbox is no longer displayed
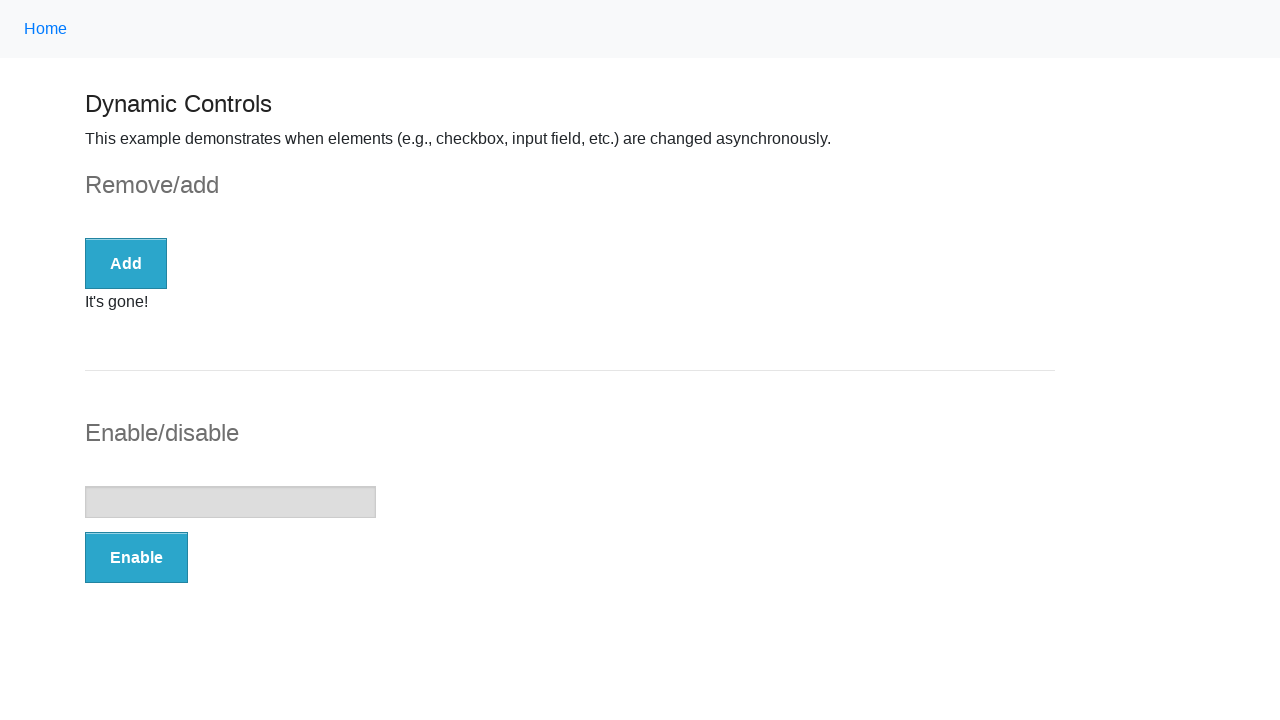

Verified 'It's gone!' message is visible
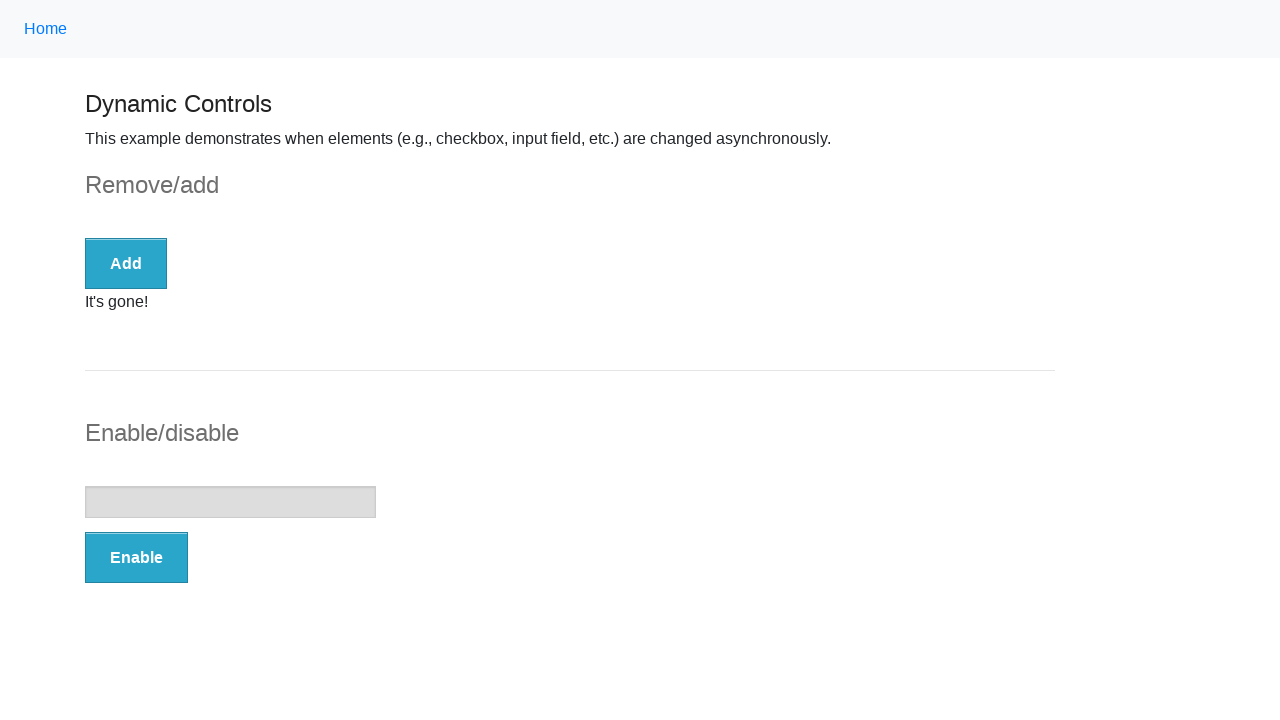

Confirmed 'It's gone!' message text matches expected content
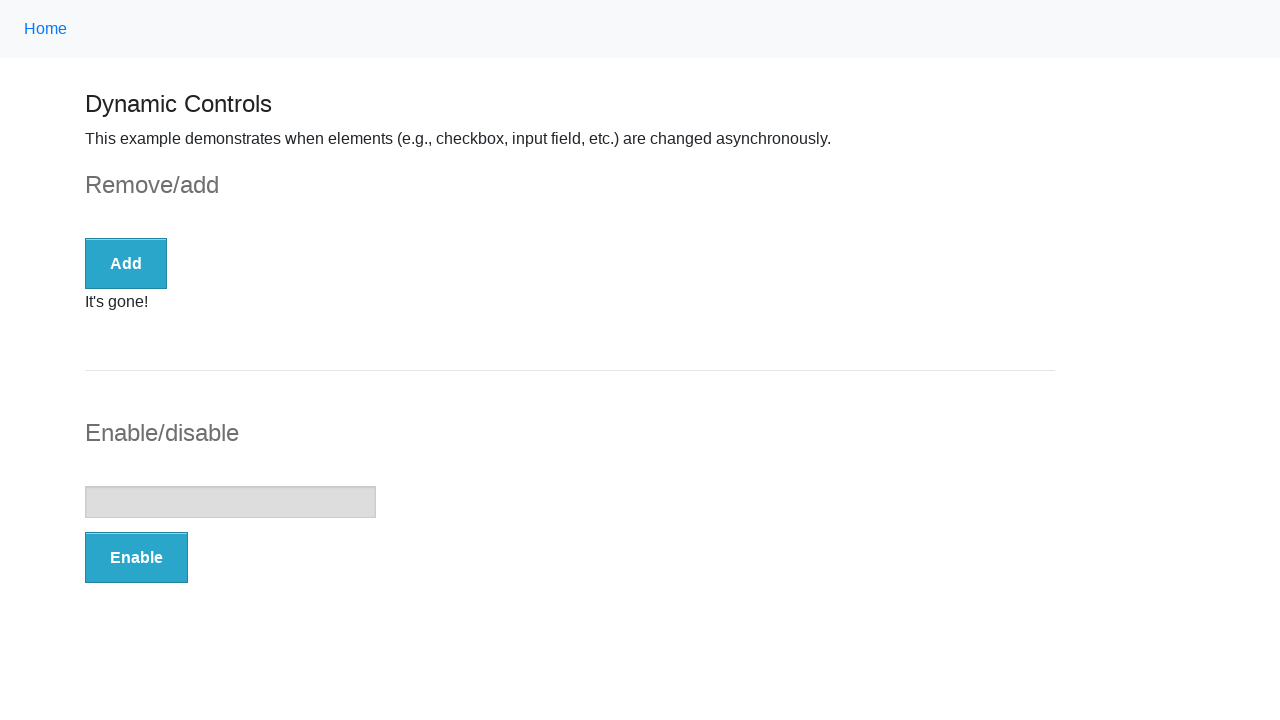

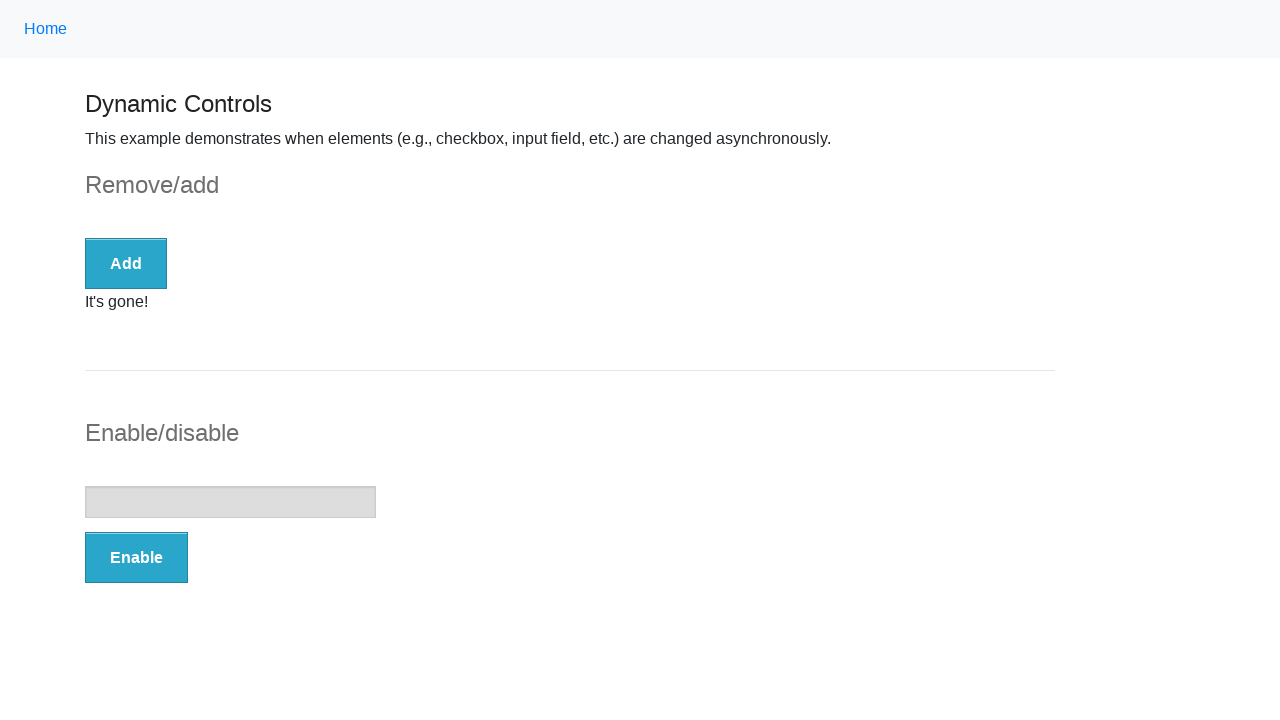